Tests adding multiple specific products (Carrot, Brocolli, Cucumber, Potato) to the shopping cart on a practice e-commerce site by iterating through products and clicking "Add to Cart" for matching items.

Starting URL: https://rahulshettyacademy.com/seleniumPractise

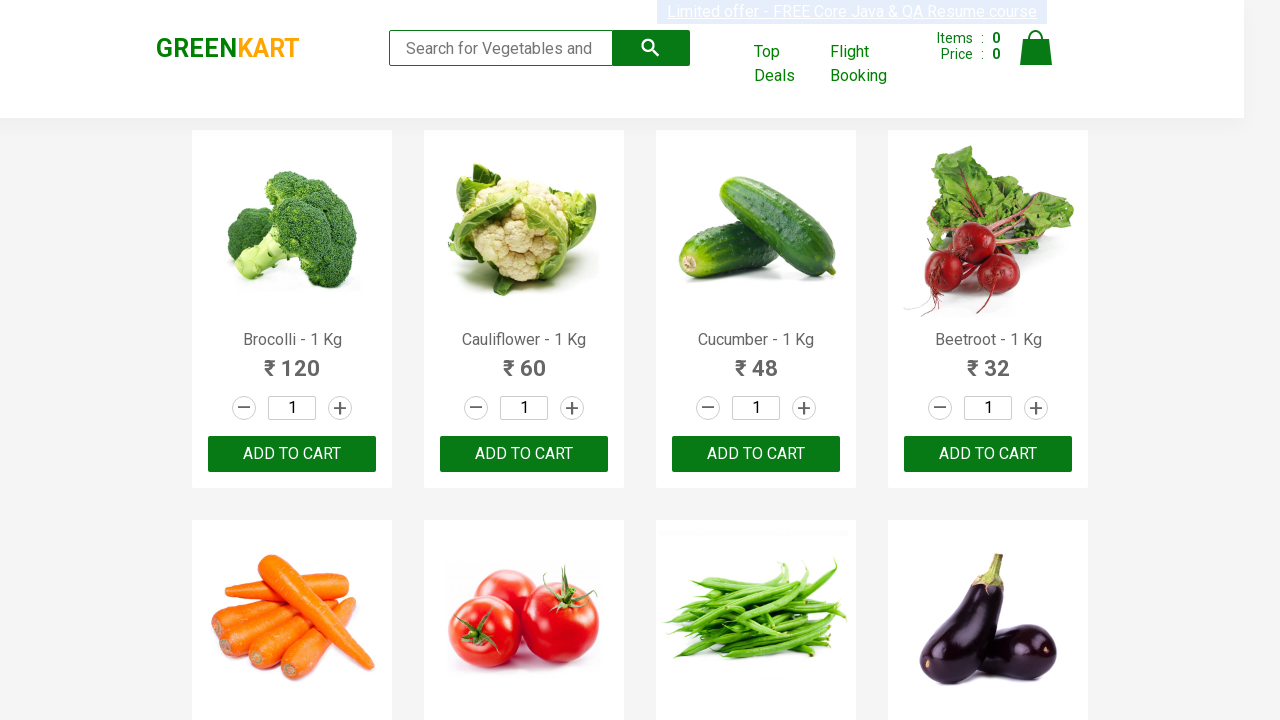

Waited for products to load
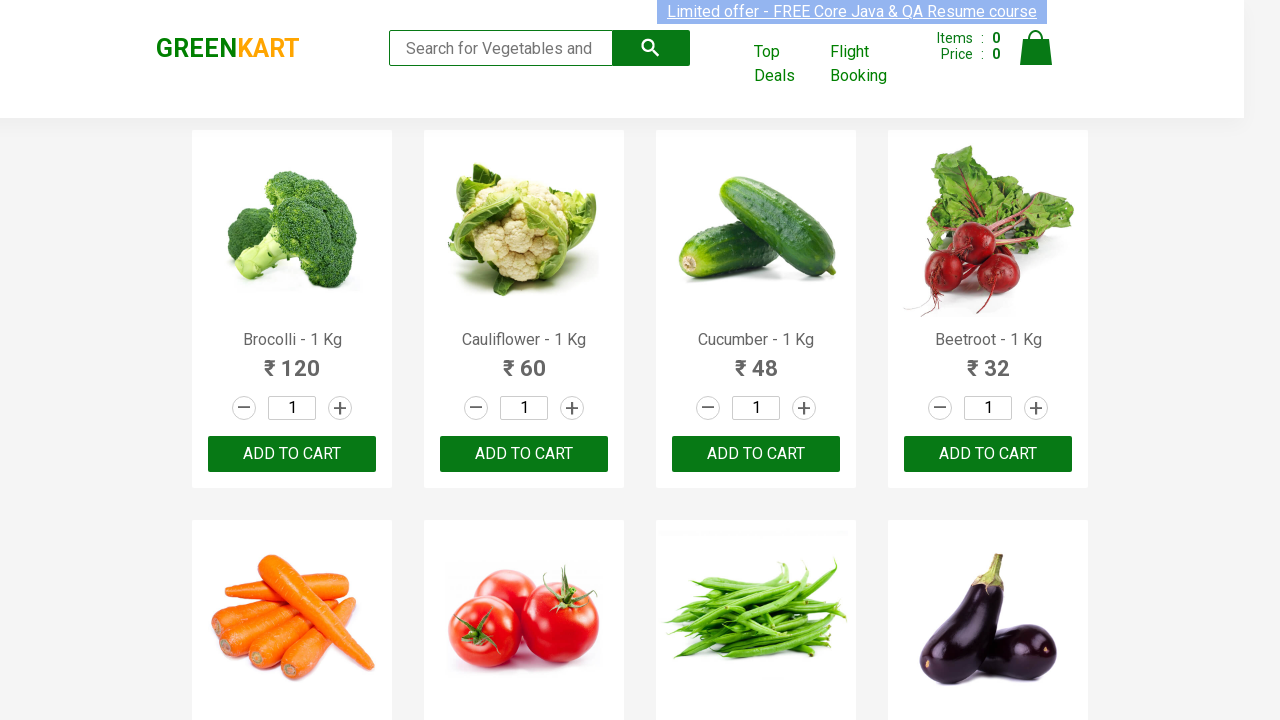

Retrieved all product cards from the page
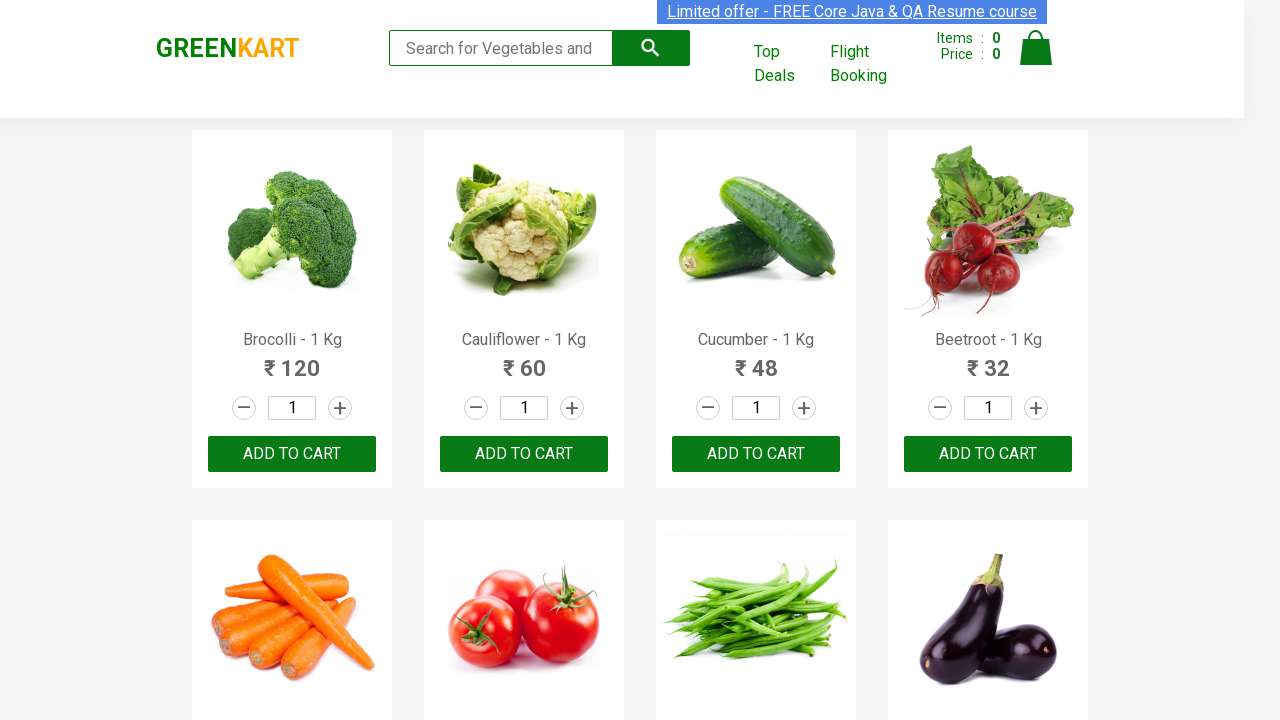

Retrieved product title: Brocolli - 1 Kg
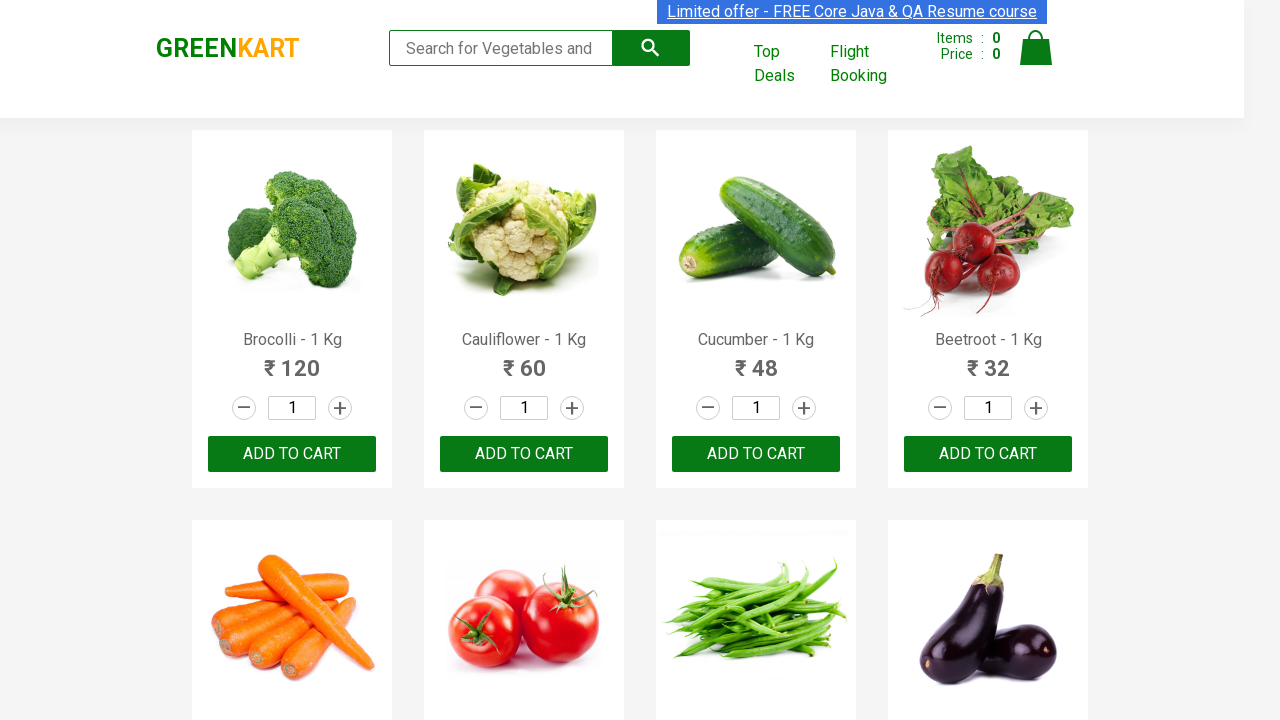

Extracted product name: Brocolli
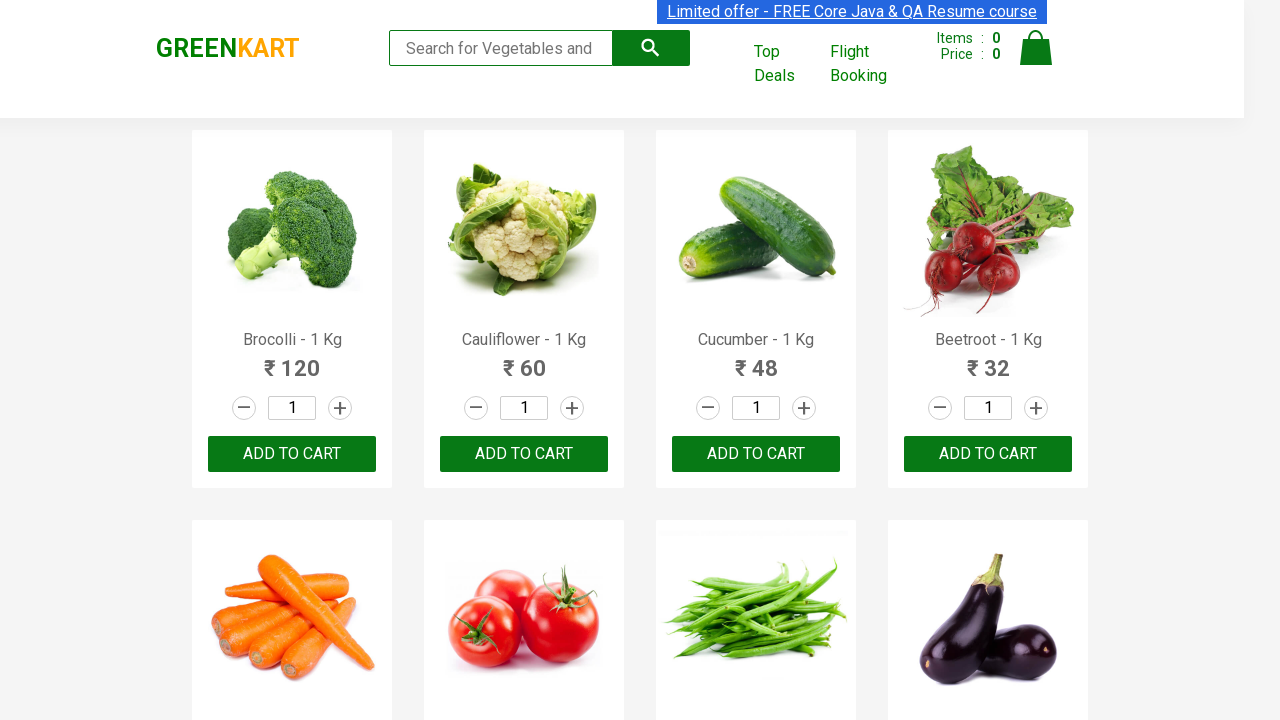

Clicked 'Add to Cart' button for Brocolli at (292, 454) on .product >> nth=0 >> button
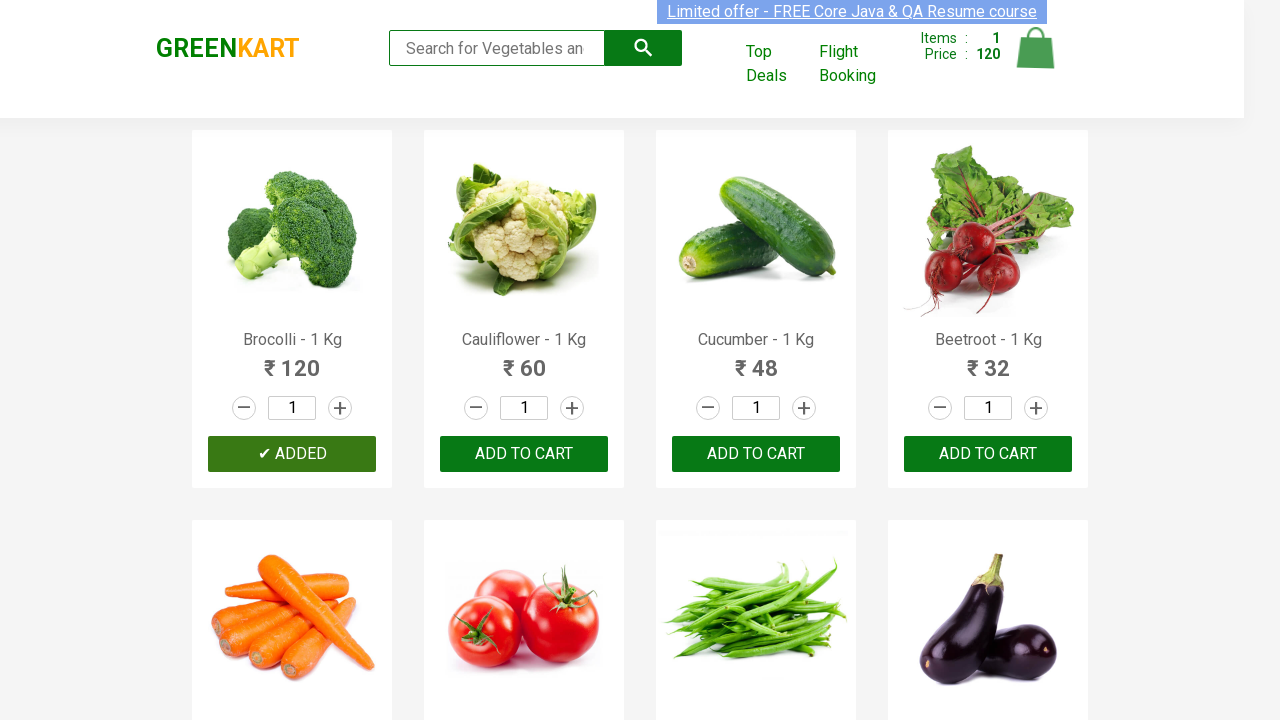

Added Brocolli to cart (count: 1/4)
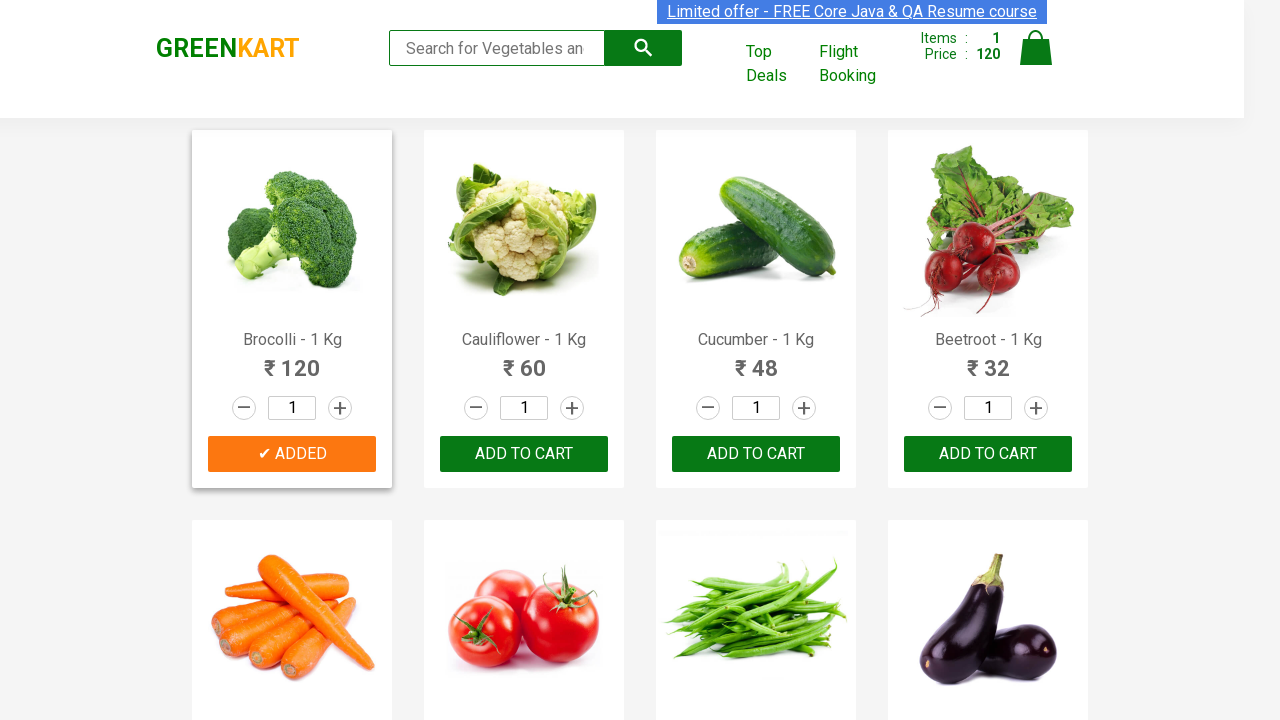

Retrieved product title: Cauliflower - 1 Kg
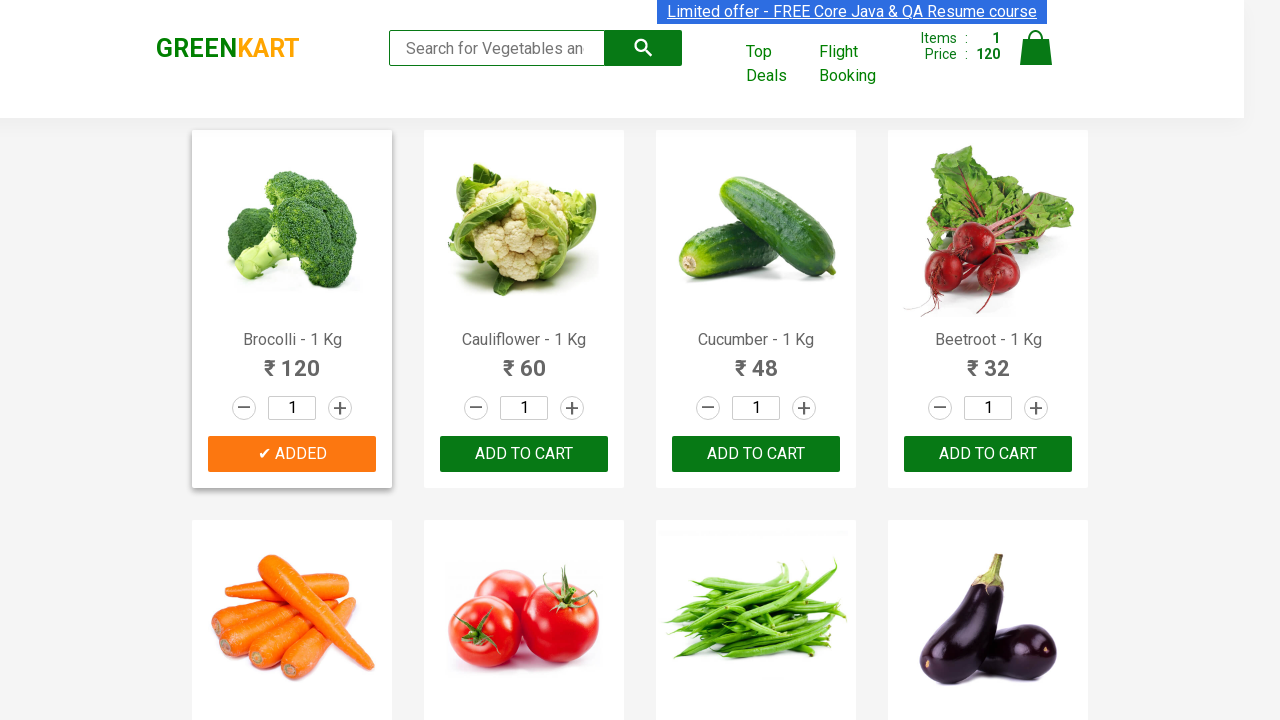

Extracted product name: Cauliflower
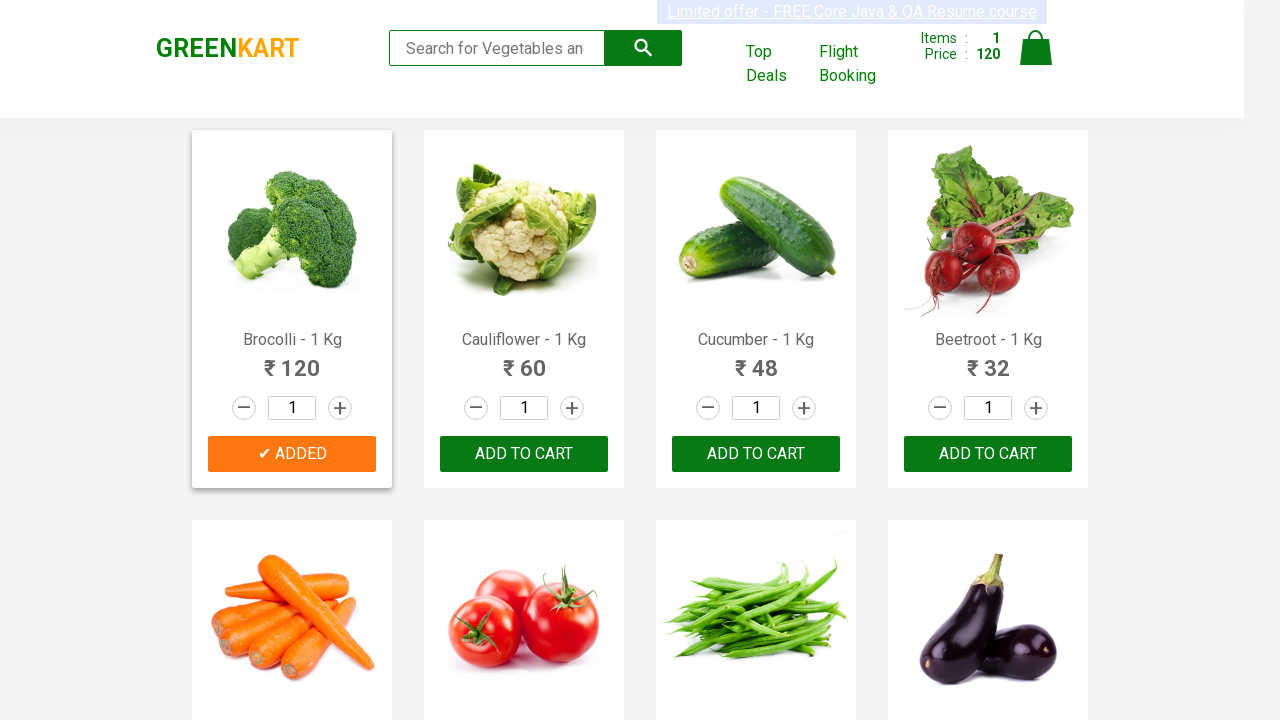

Retrieved product title: Cucumber - 1 Kg
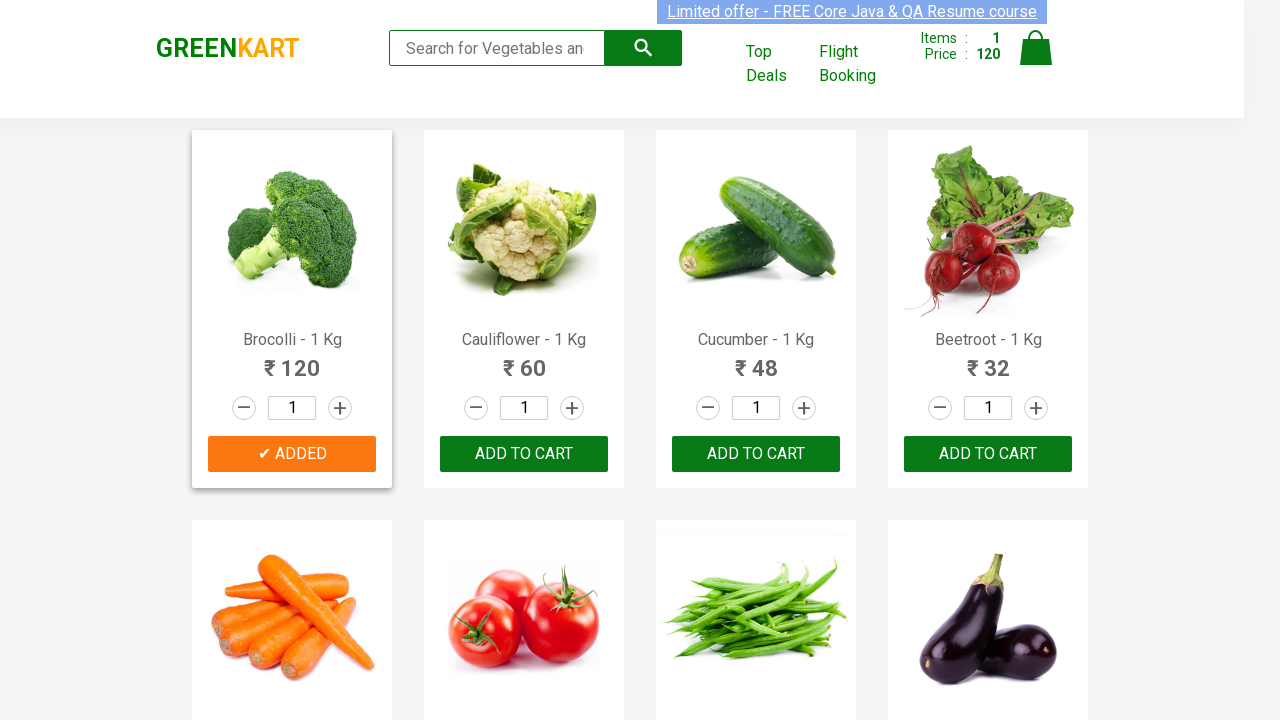

Extracted product name: Cucumber
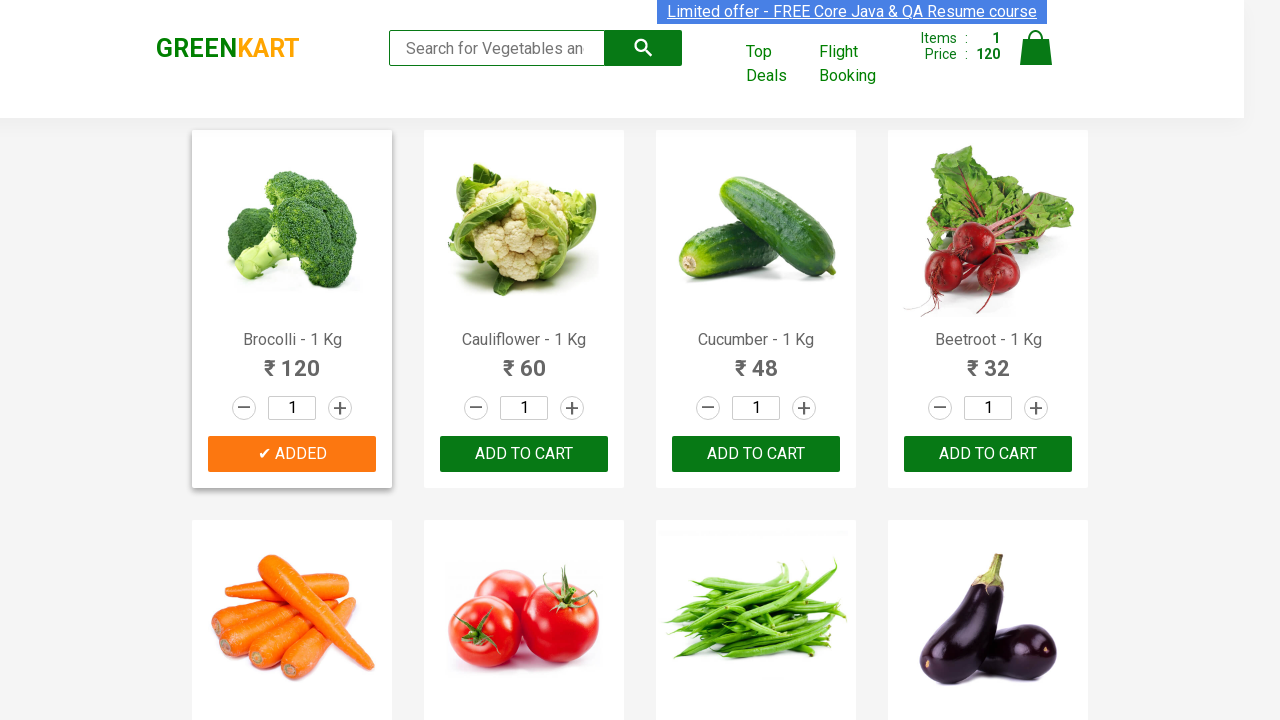

Clicked 'Add to Cart' button for Cucumber at (756, 454) on .product >> nth=2 >> button
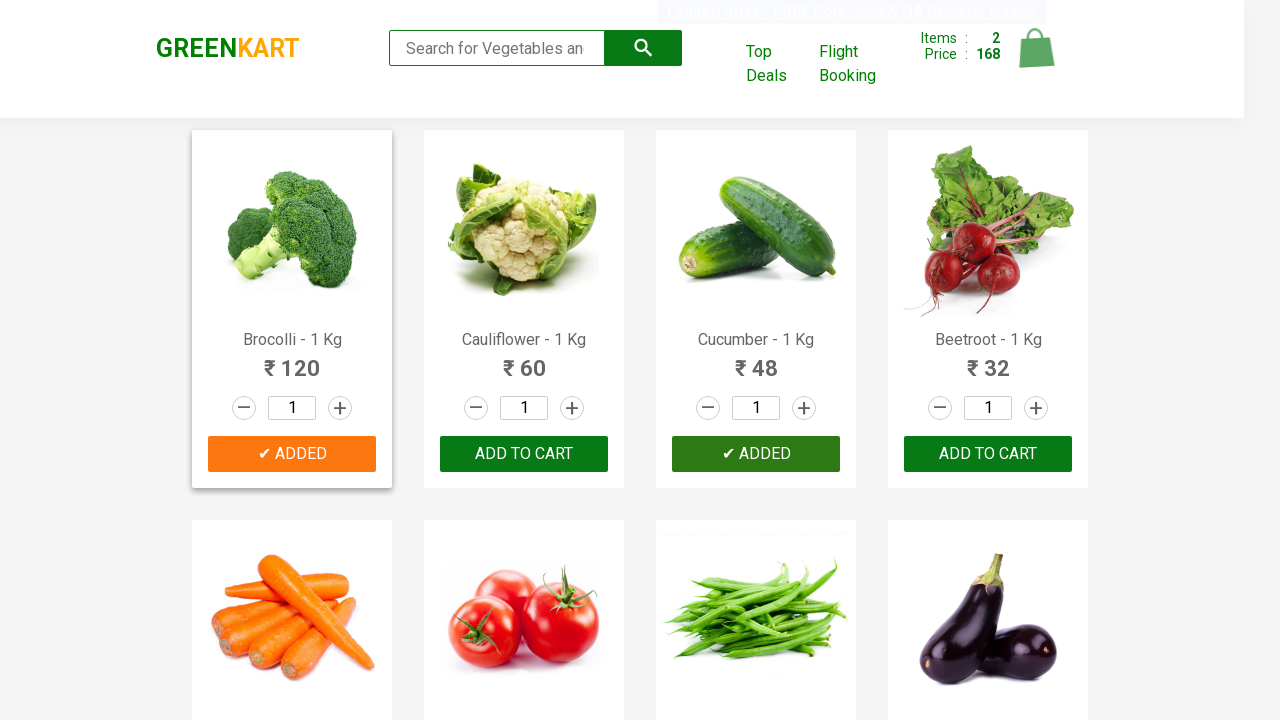

Added Cucumber to cart (count: 2/4)
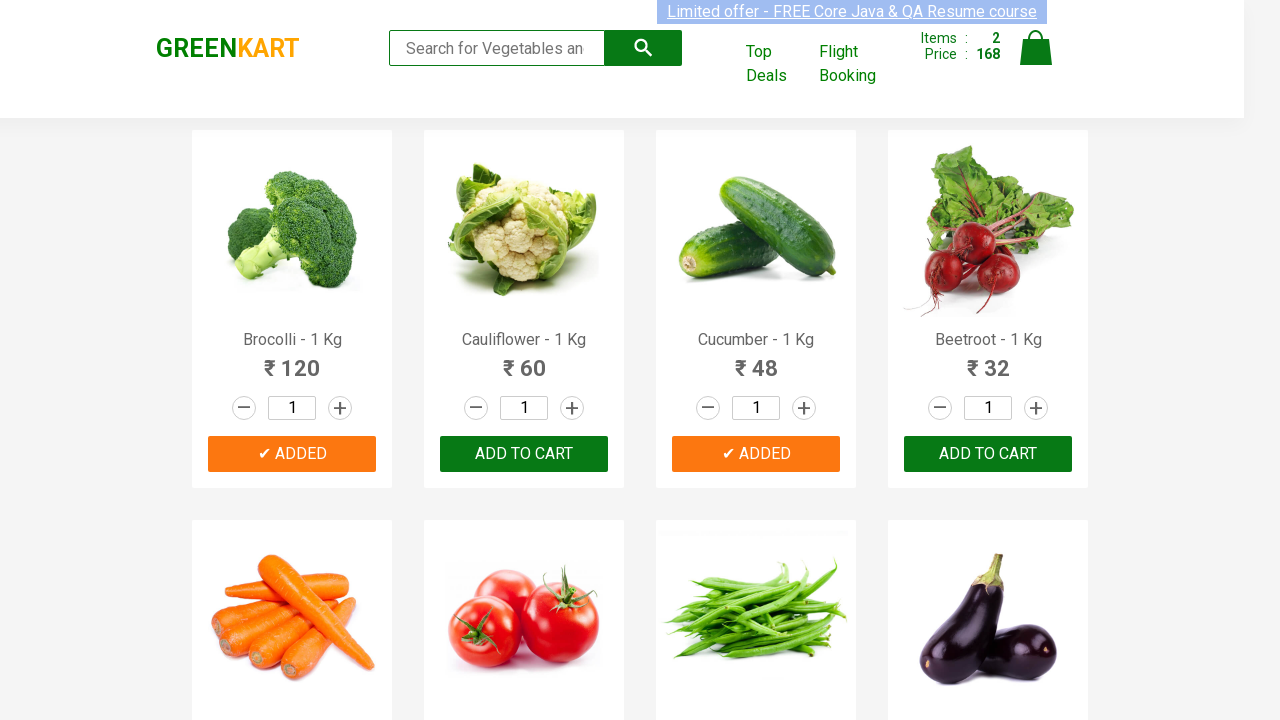

Retrieved product title: Beetroot - 1 Kg
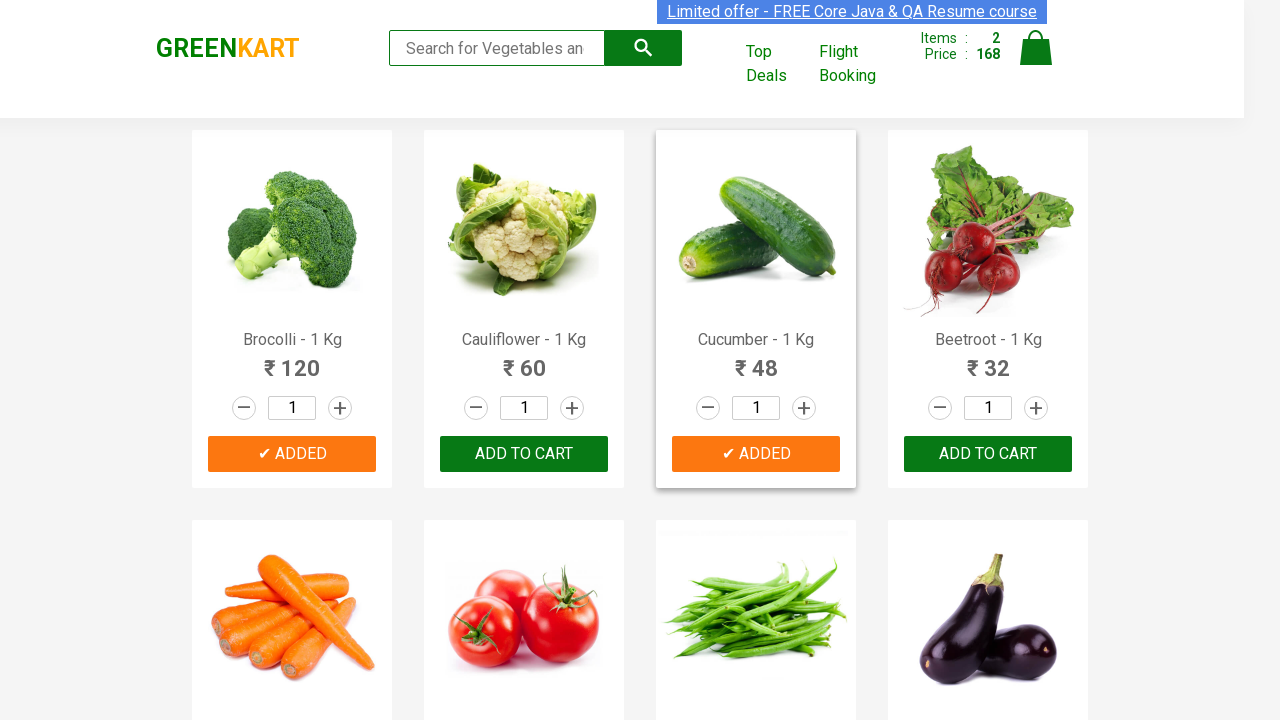

Extracted product name: Beetroot
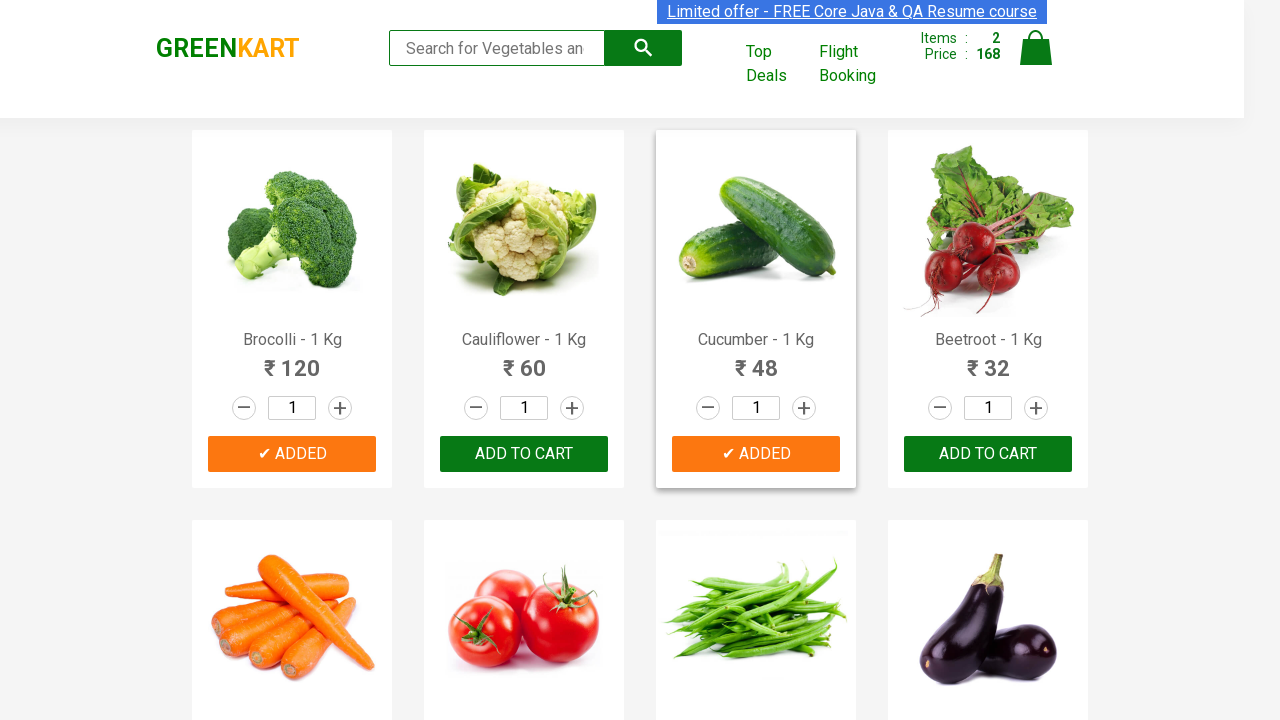

Retrieved product title: Carrot - 1 Kg
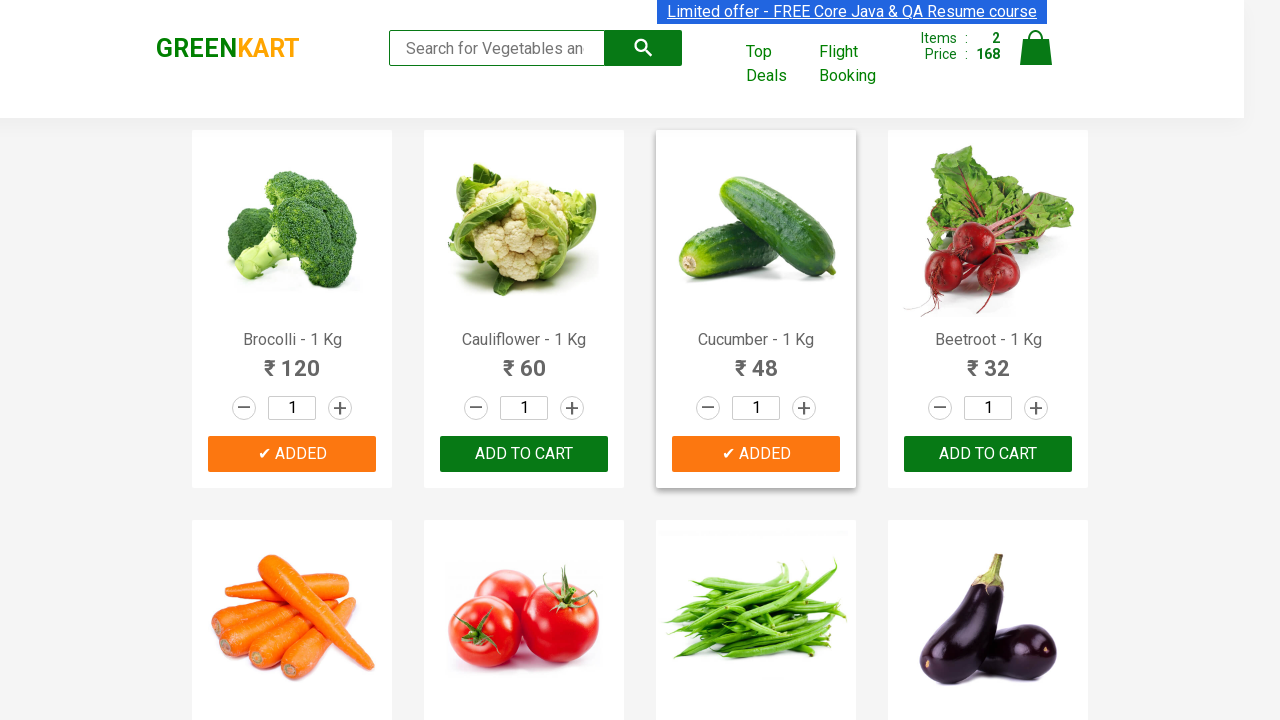

Extracted product name: Carrot
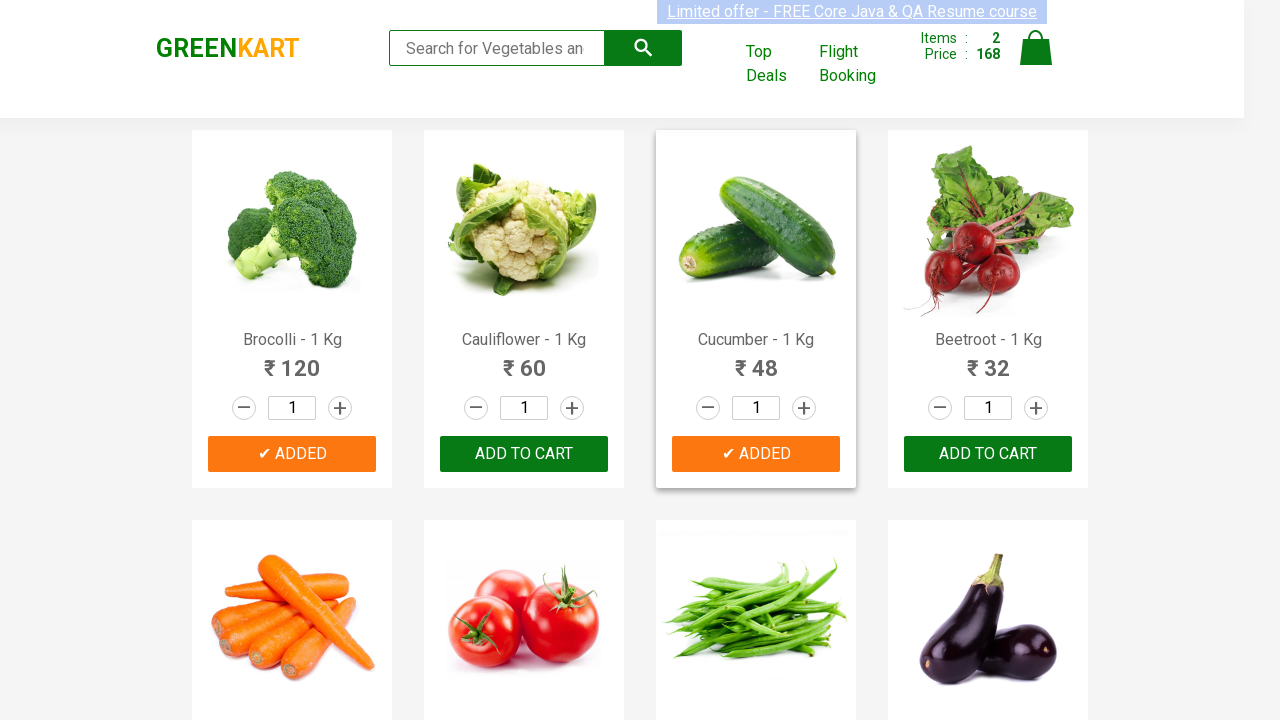

Clicked 'Add to Cart' button for Carrot at (292, 360) on .product >> nth=4 >> button
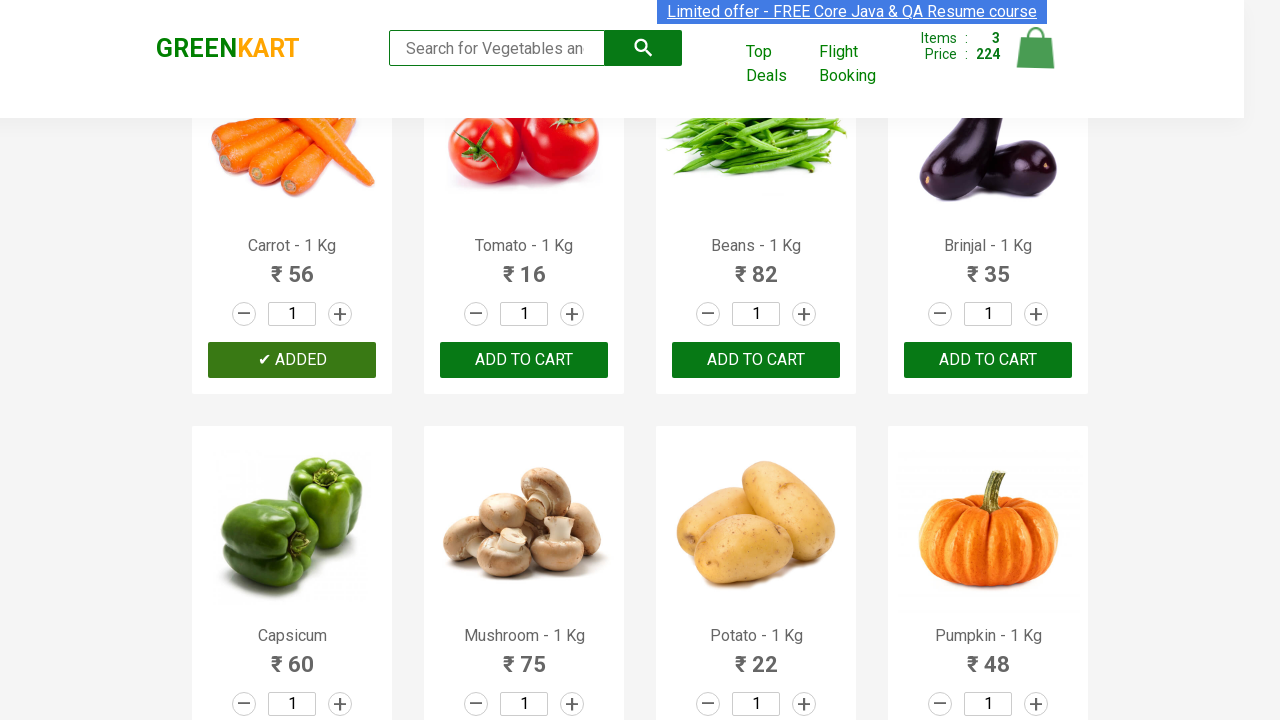

Added Carrot to cart (count: 3/4)
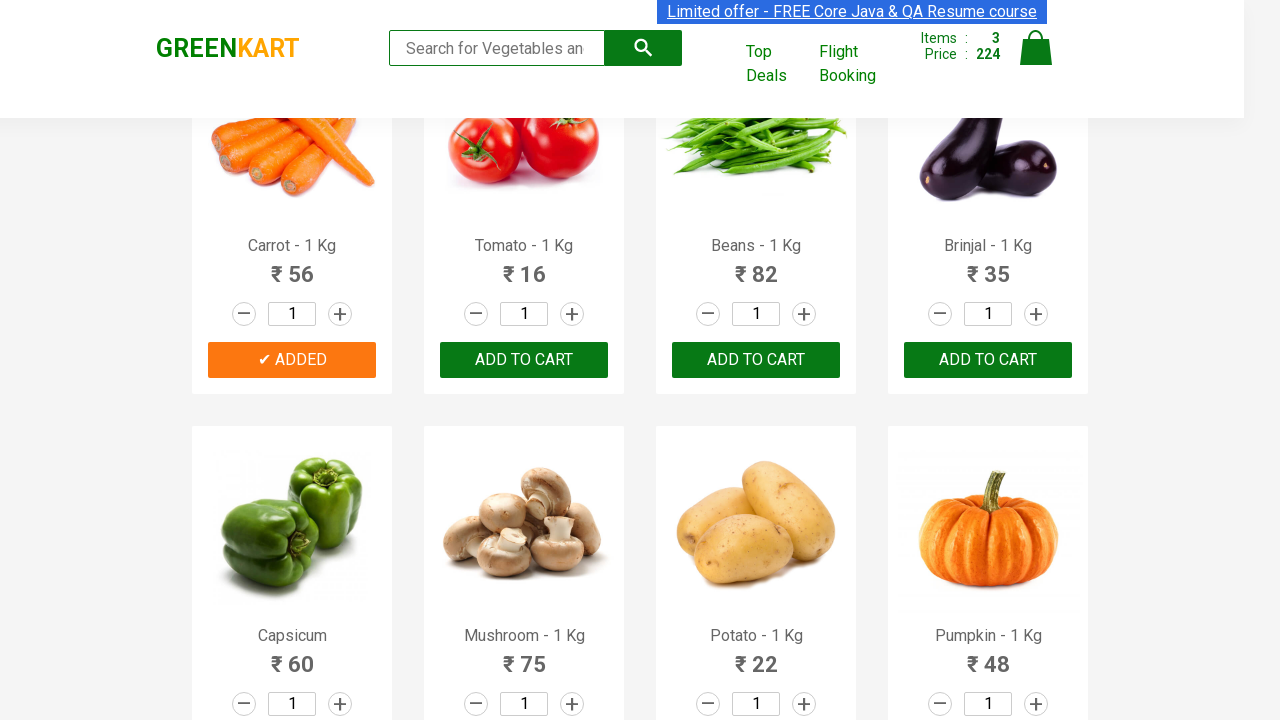

Retrieved product title: Tomato - 1 Kg
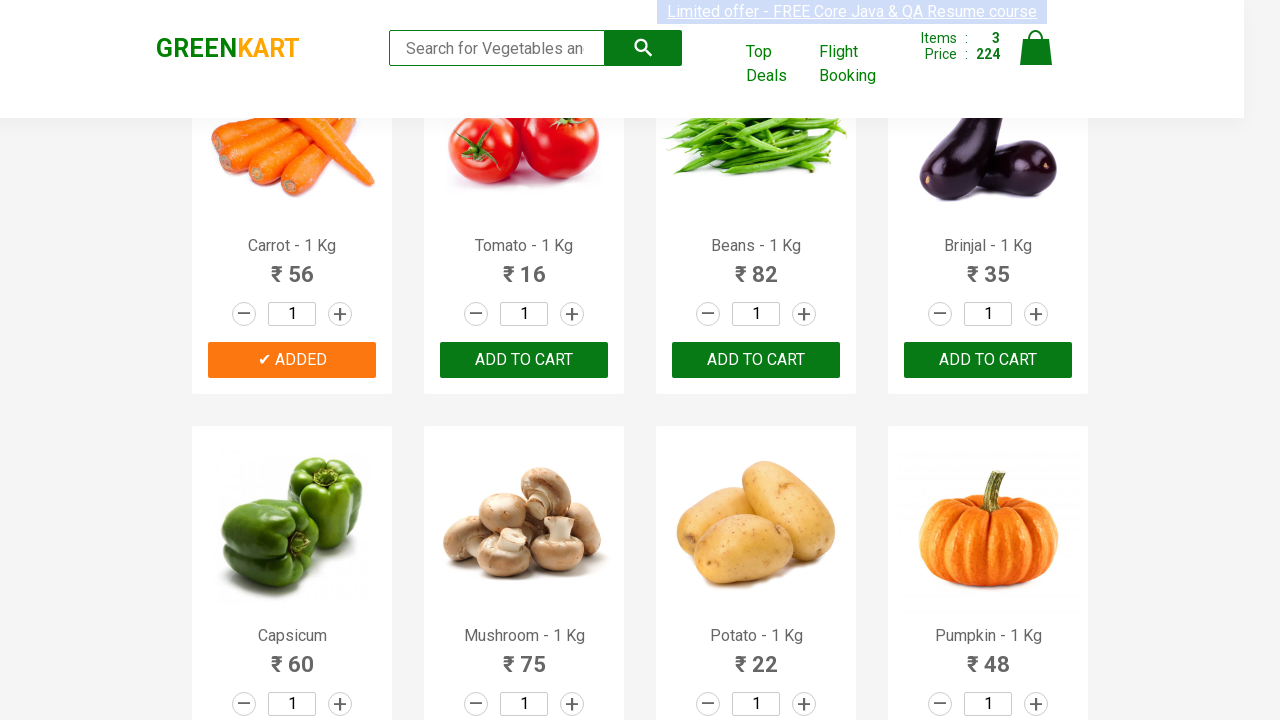

Extracted product name: Tomato
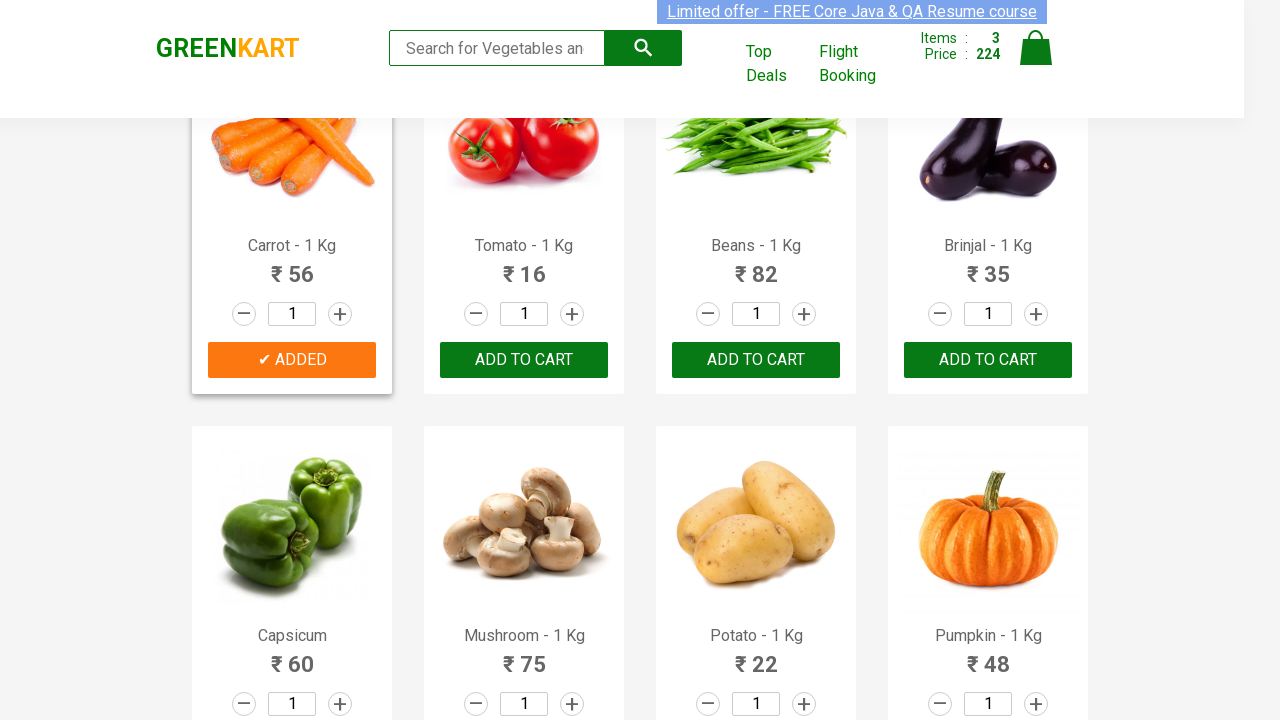

Retrieved product title: Beans - 1 Kg
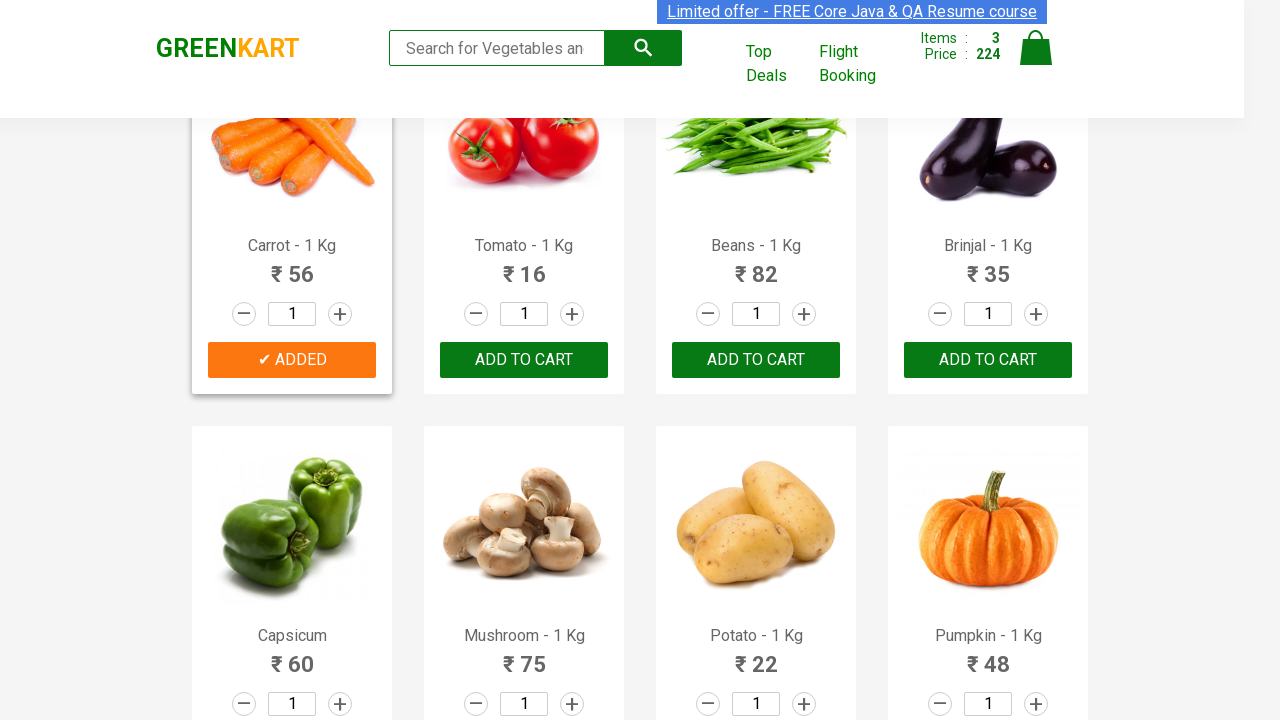

Extracted product name: Beans
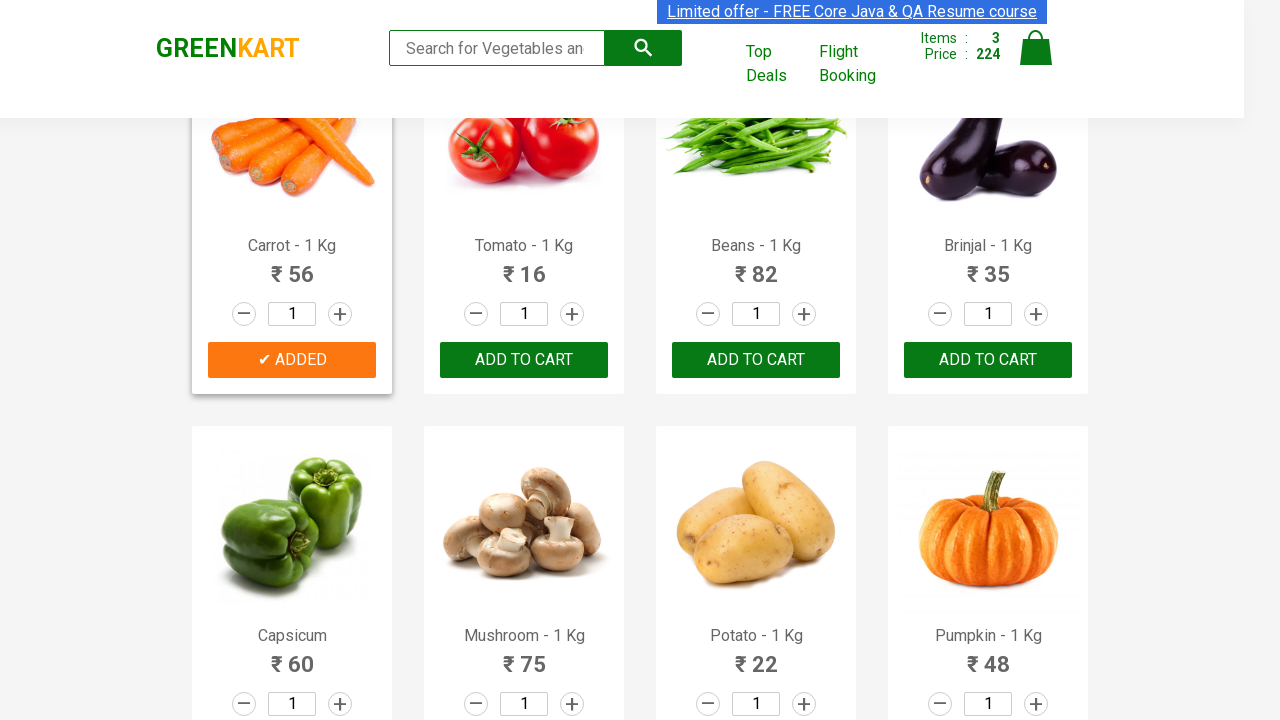

Retrieved product title: Brinjal - 1 Kg
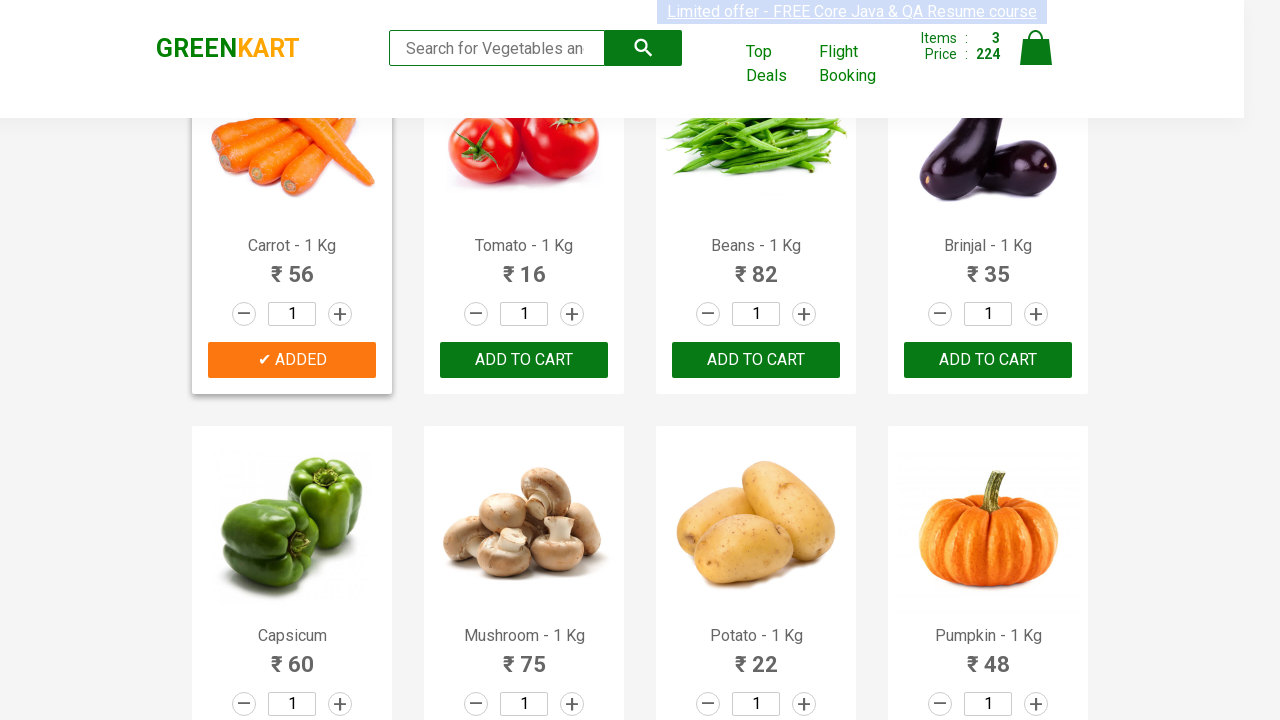

Extracted product name: Brinjal
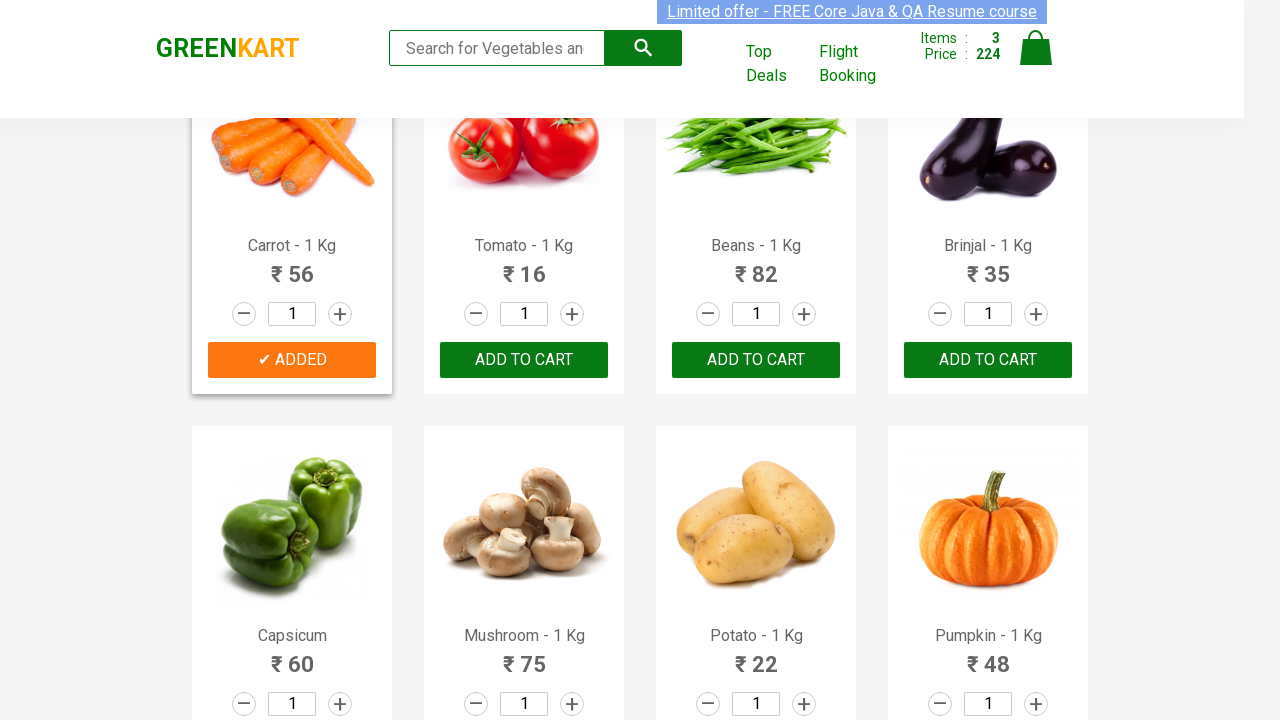

Retrieved product title: Capsicum
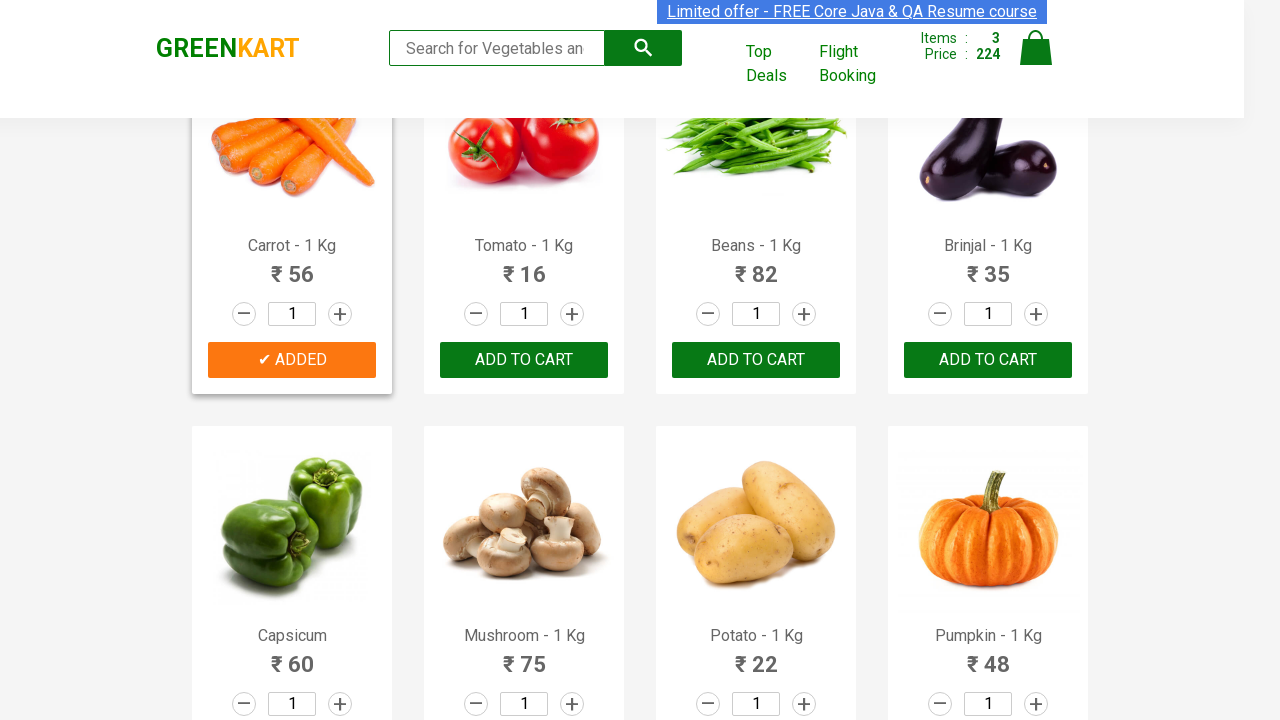

Extracted product name: Capsicum
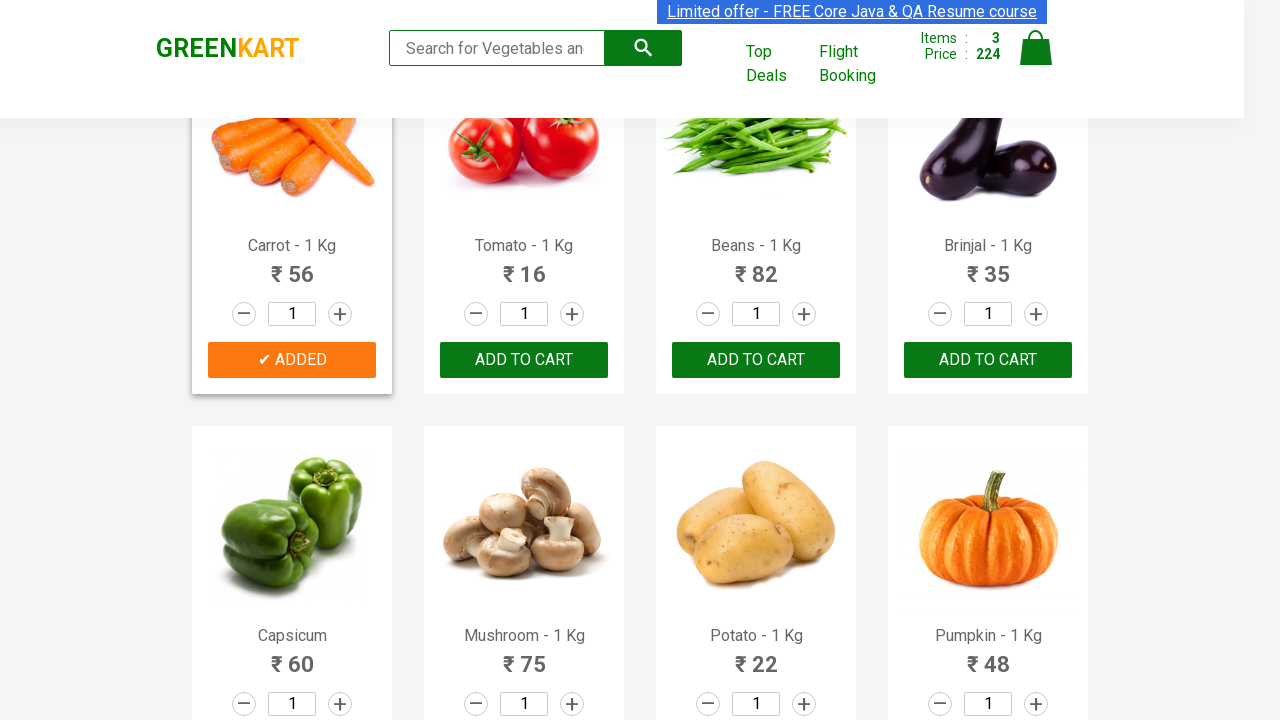

Retrieved product title: Mushroom - 1 Kg
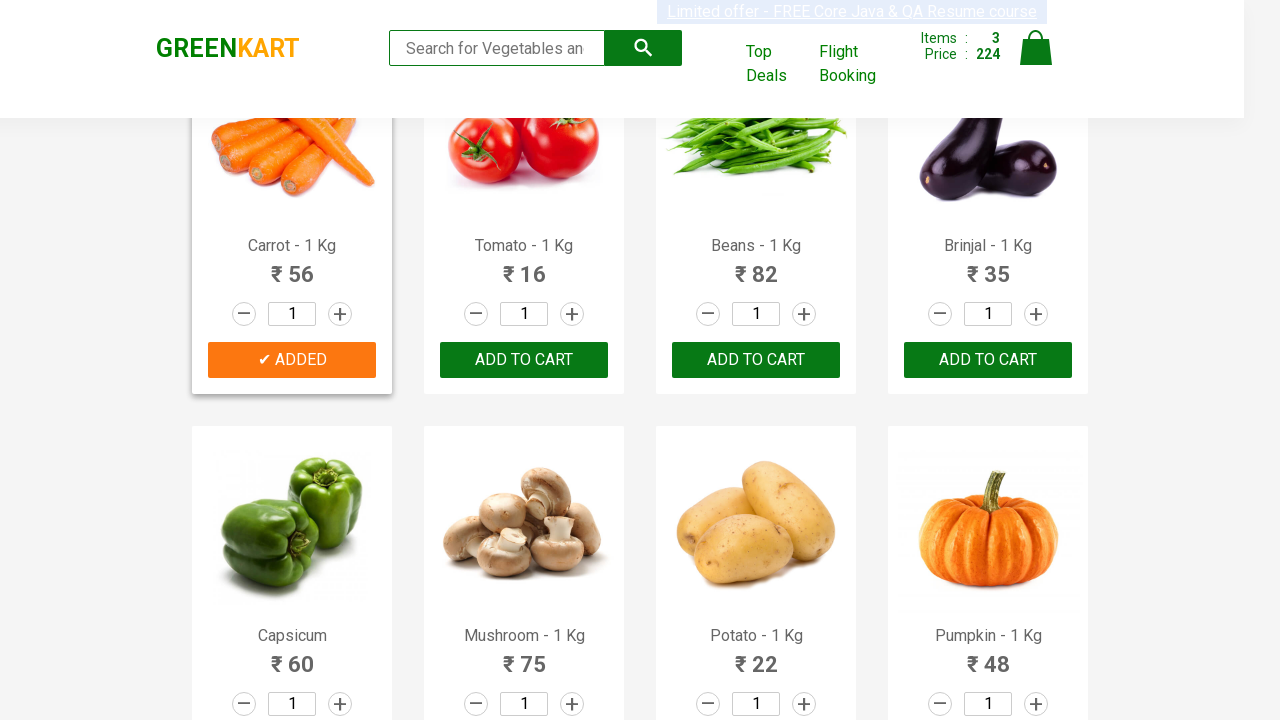

Extracted product name: Mushroom
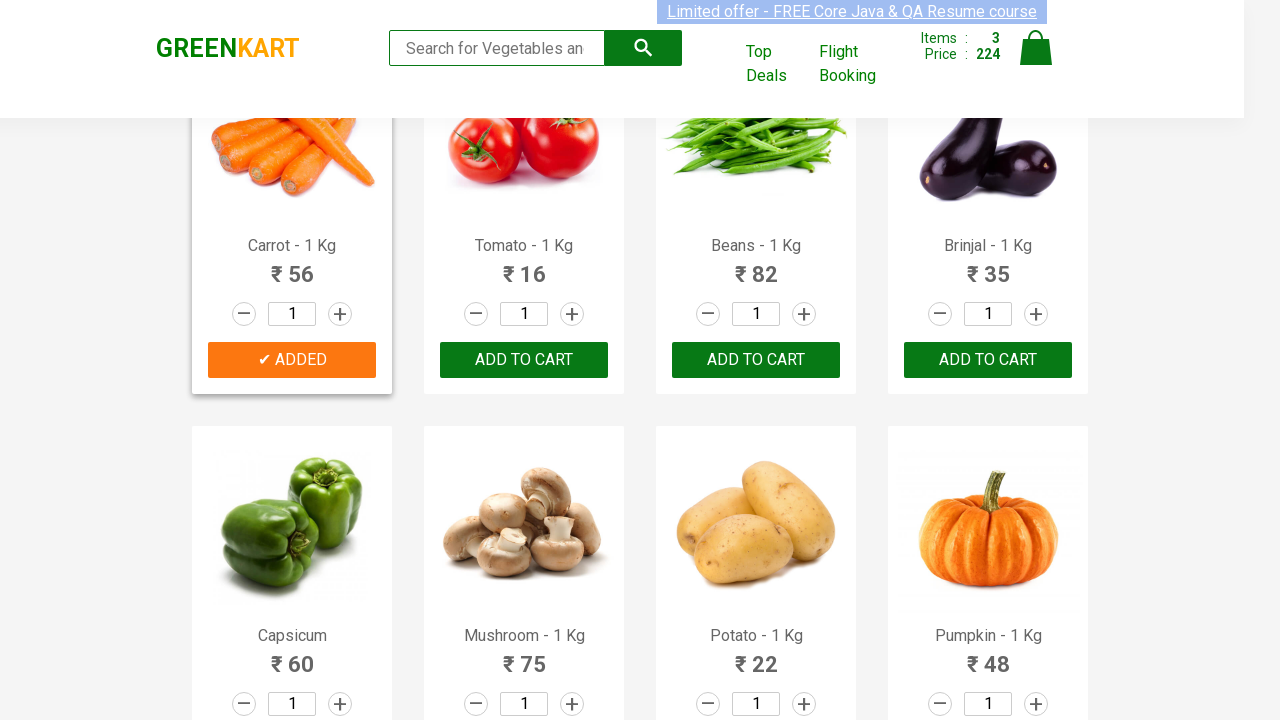

Retrieved product title: Potato - 1 Kg
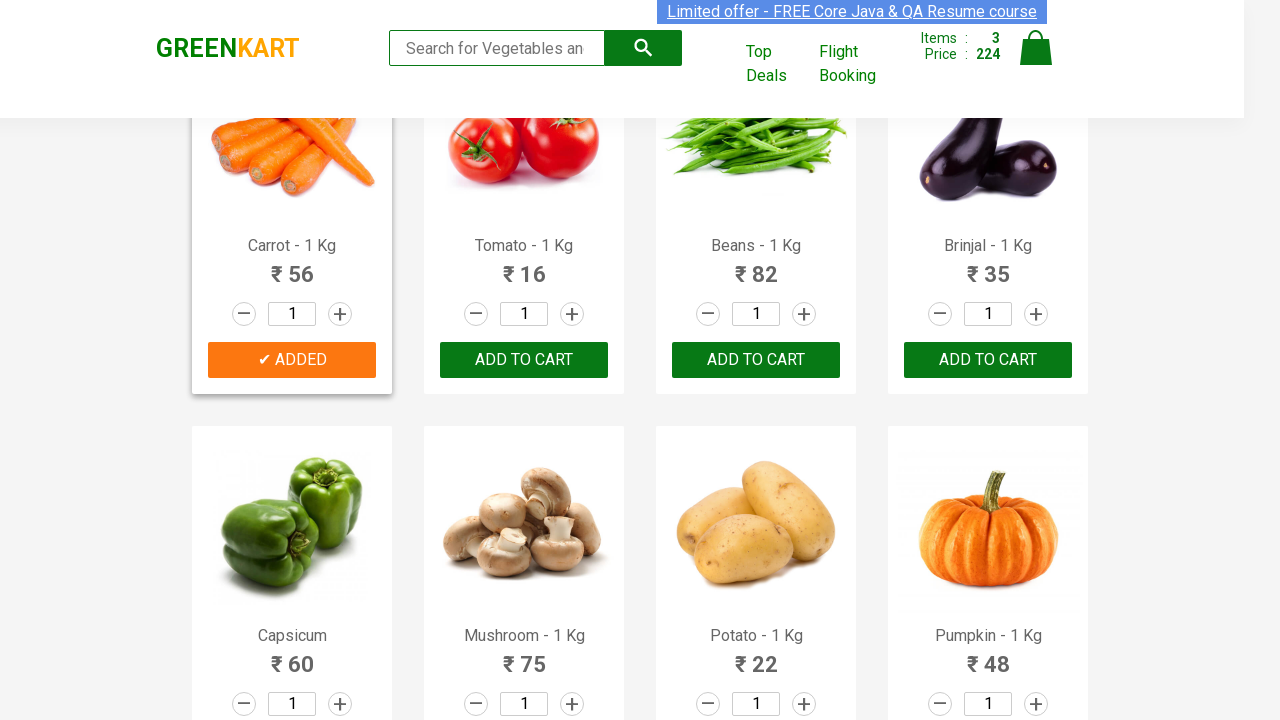

Extracted product name: Potato
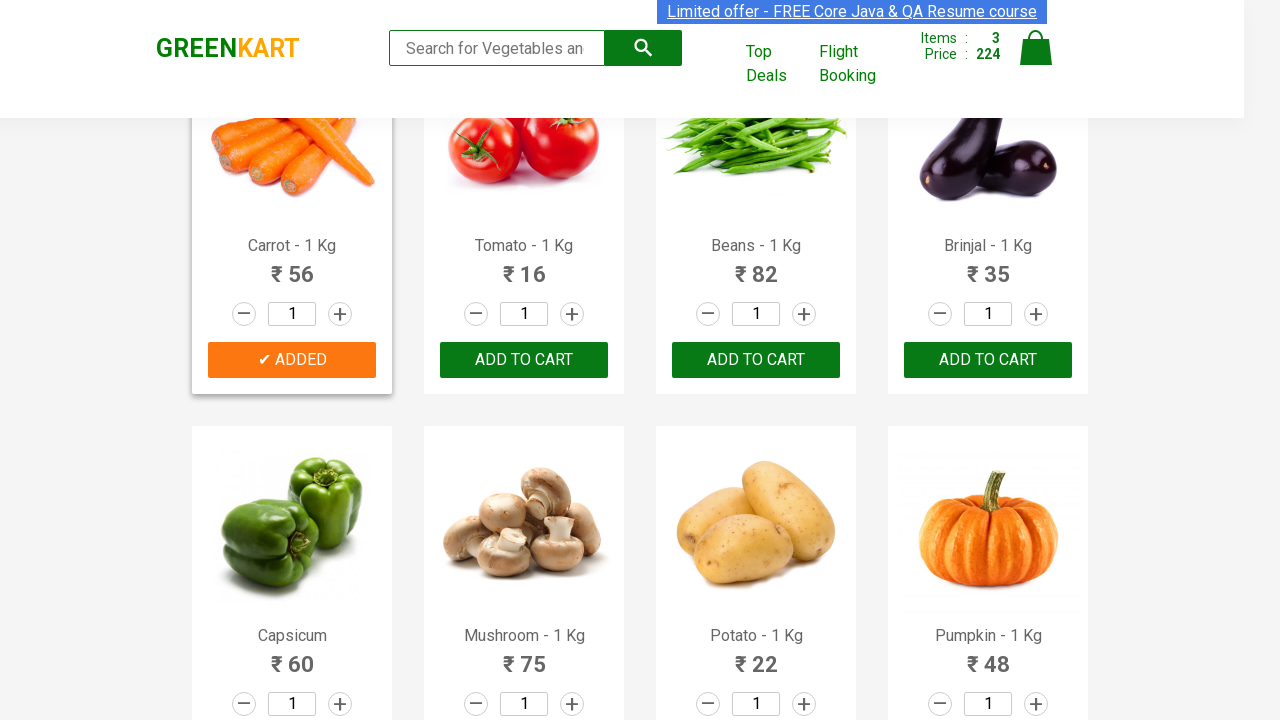

Clicked 'Add to Cart' button for Potato at (756, 360) on .product >> nth=10 >> button
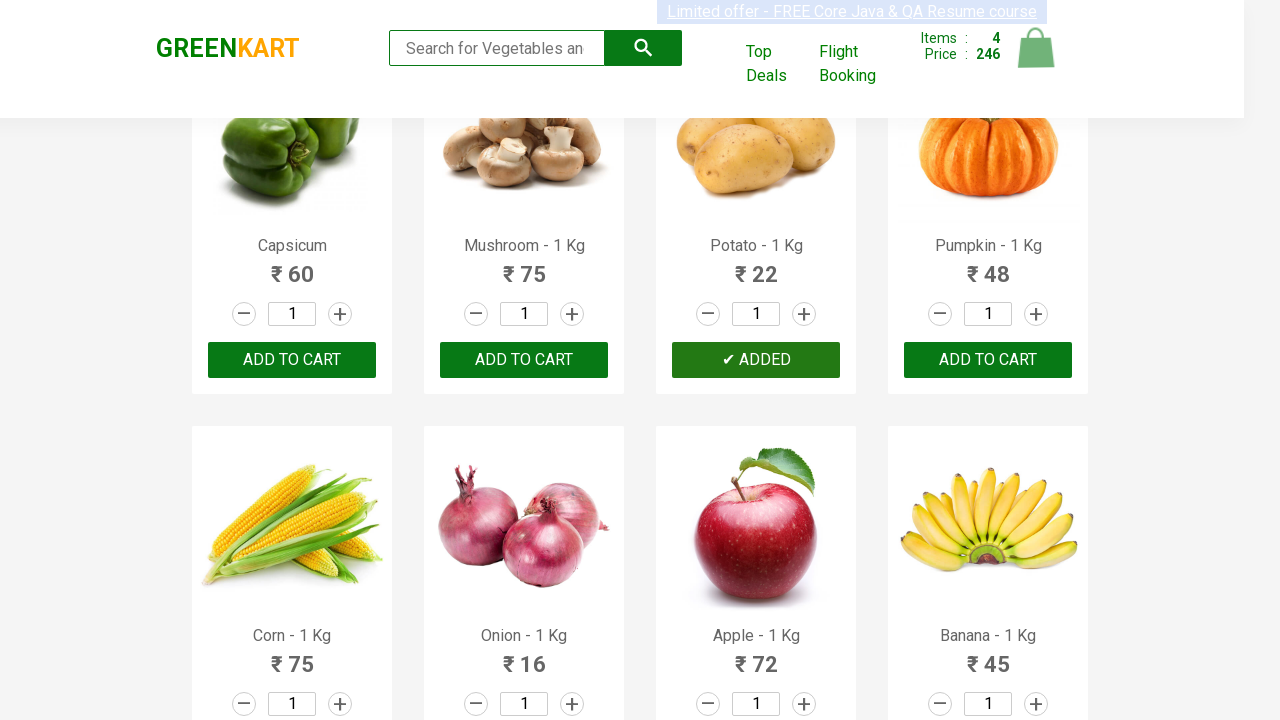

Added Potato to cart (count: 4/4)
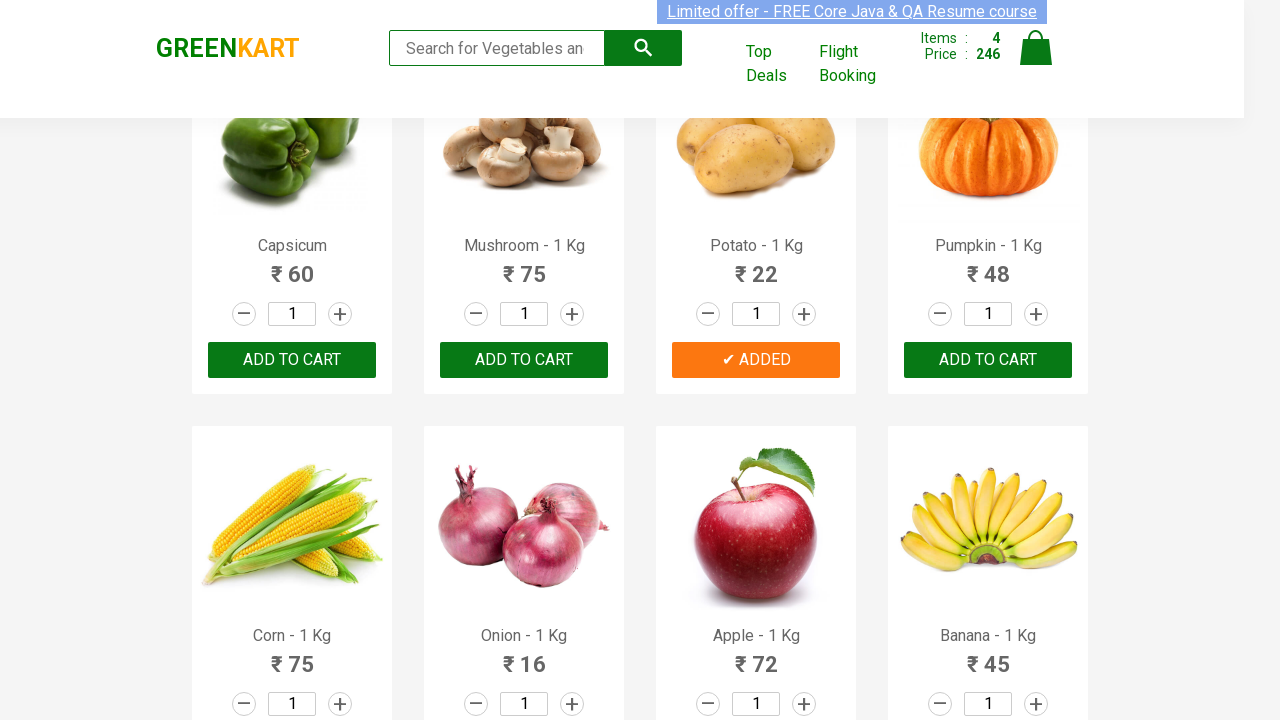

All required products have been added to cart
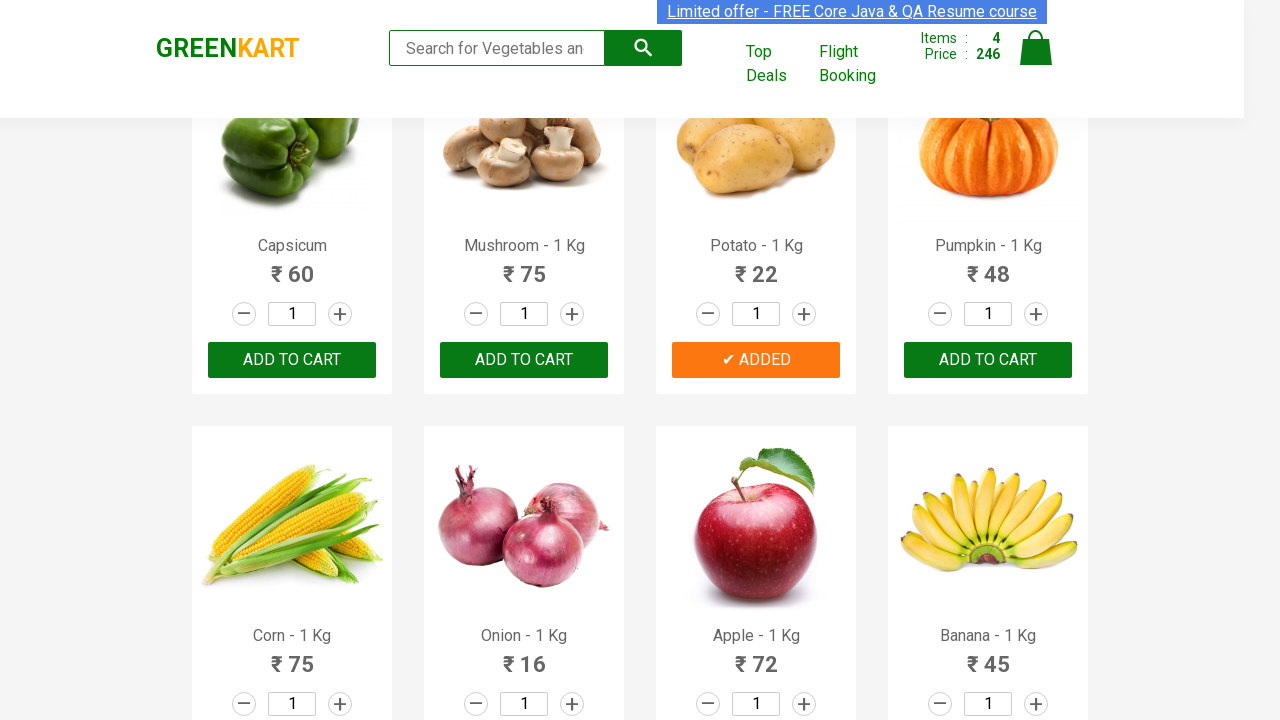

Waited 500ms for cart to update
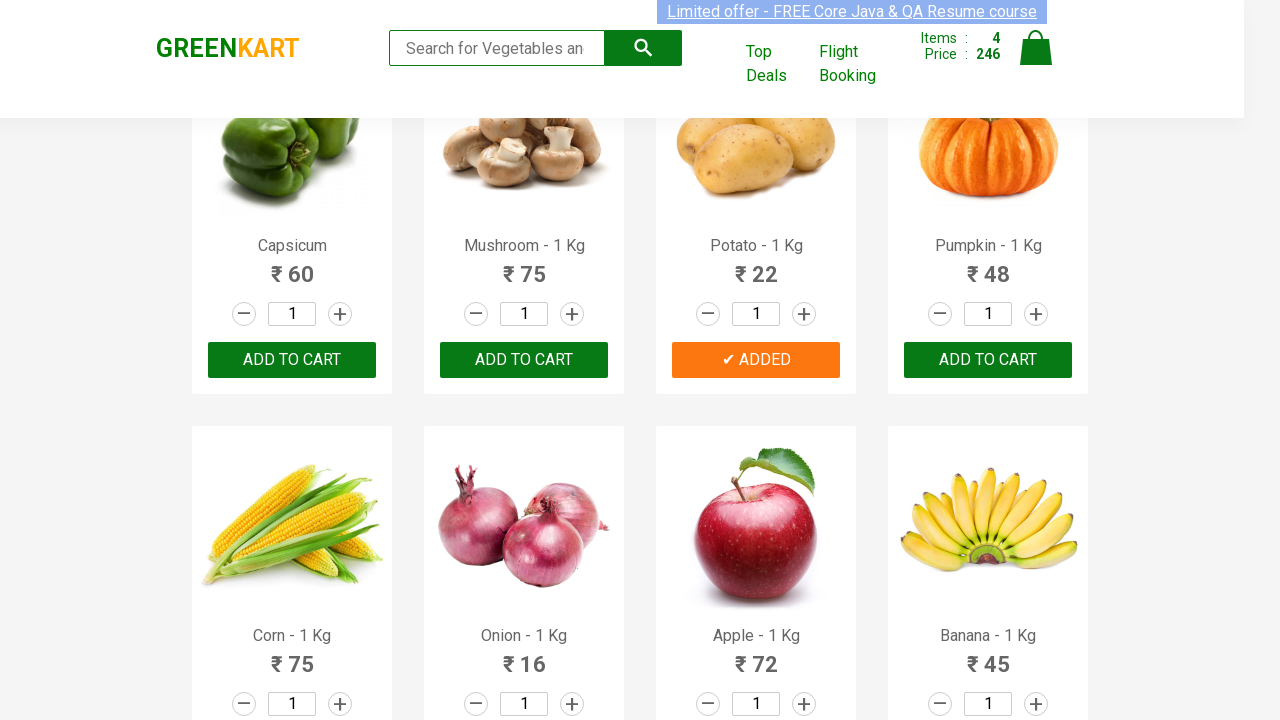

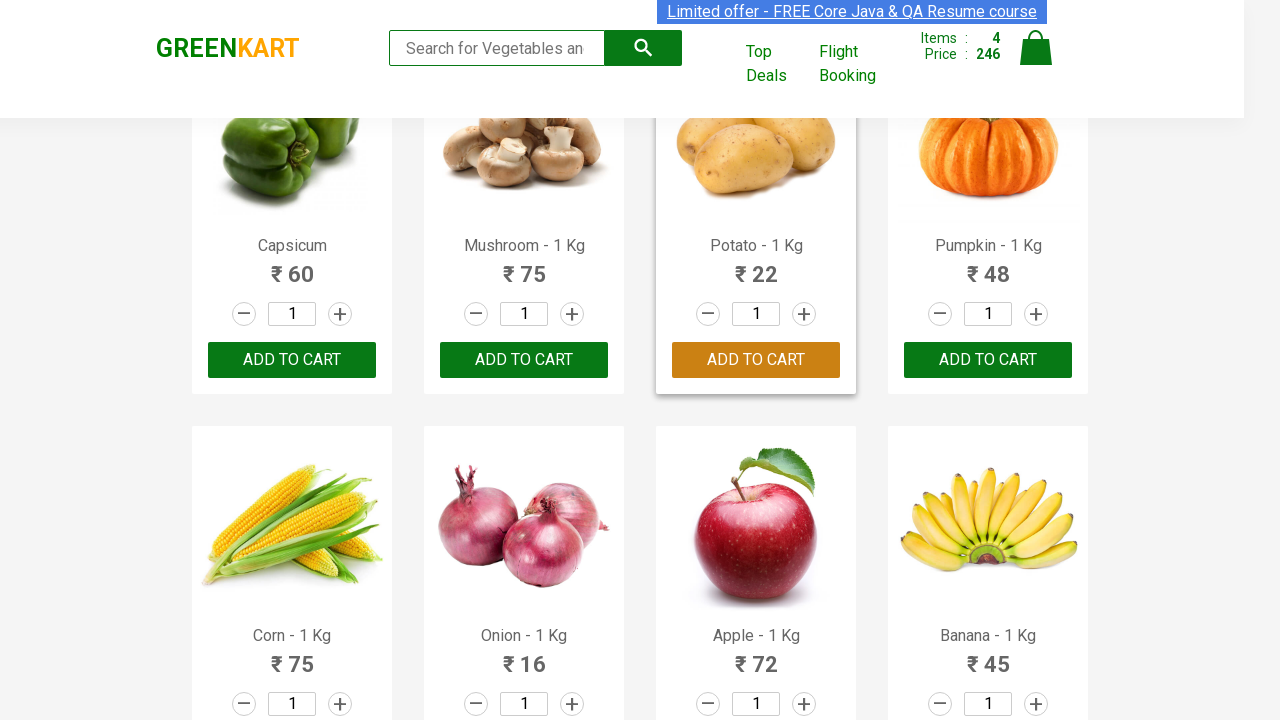